Tests clicking a button with the class 'btn-primary' on the UI Testing Playground's class attribute challenge page

Starting URL: http://uitestingplayground.com/classattr

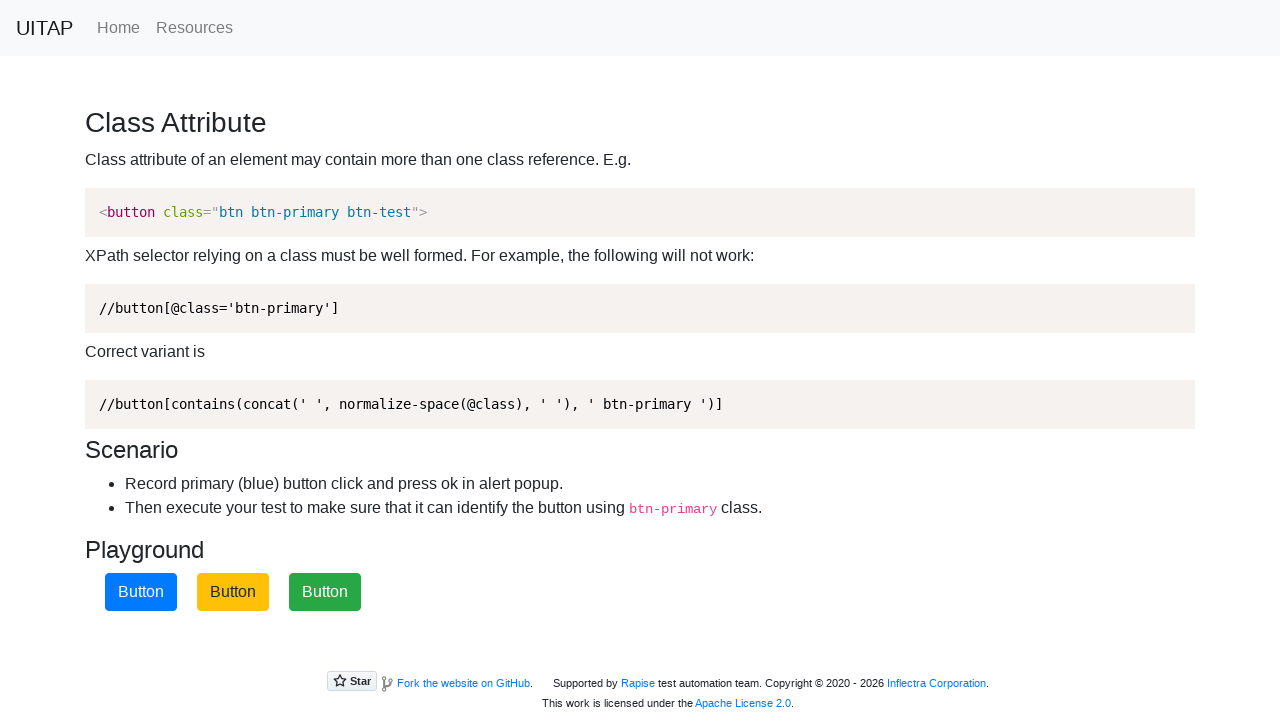

Navigated to UI Testing Playground class attribute challenge page
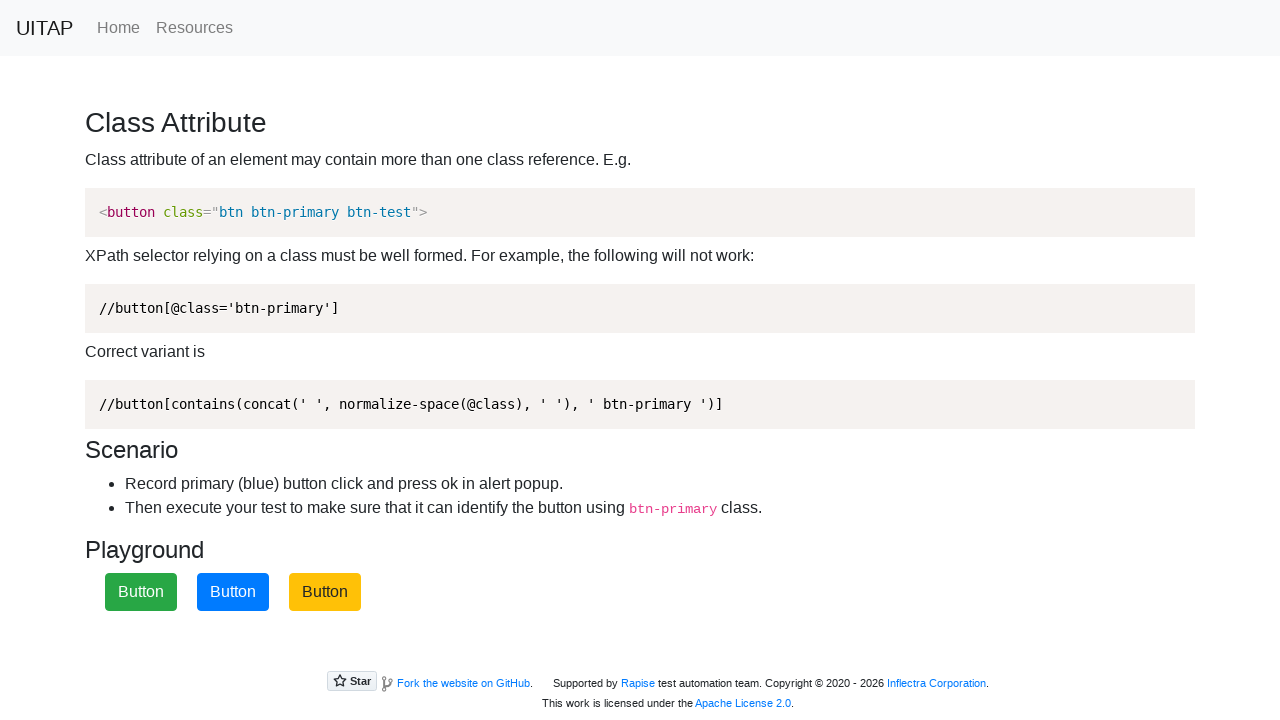

Clicked button with class 'btn-primary' at (233, 592) on .btn-primary
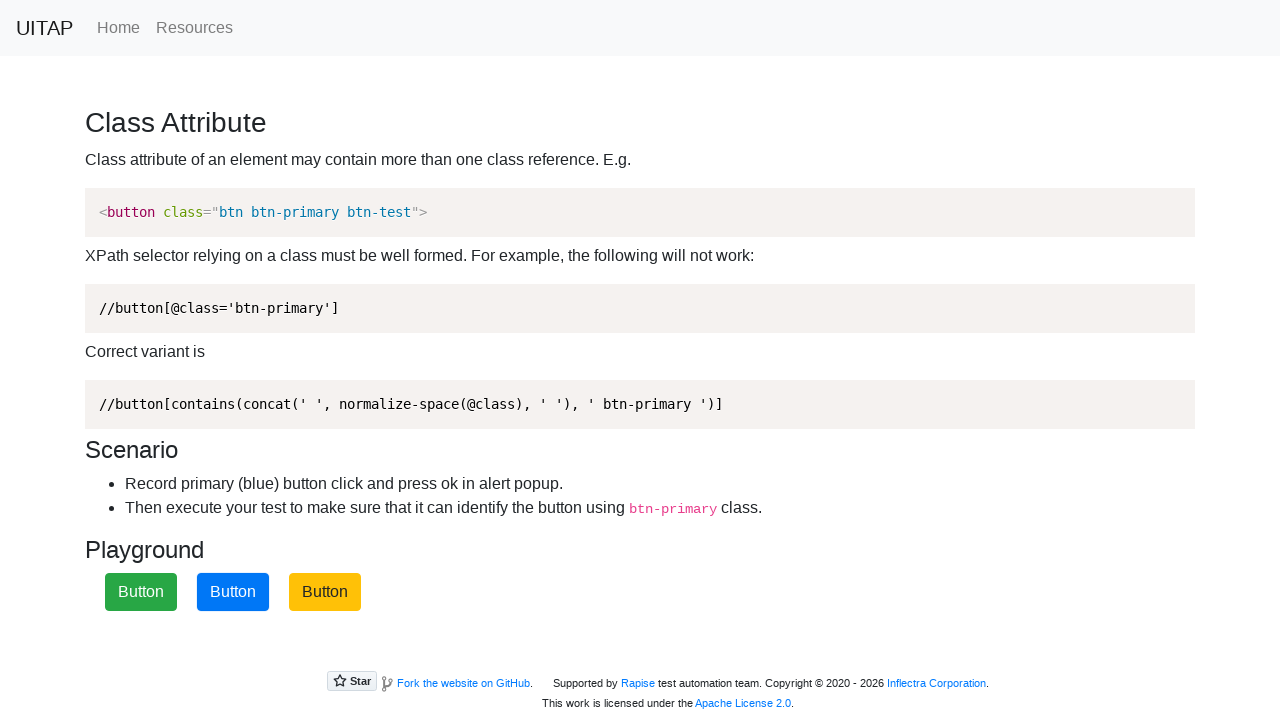

Waited 1 second to observe the result
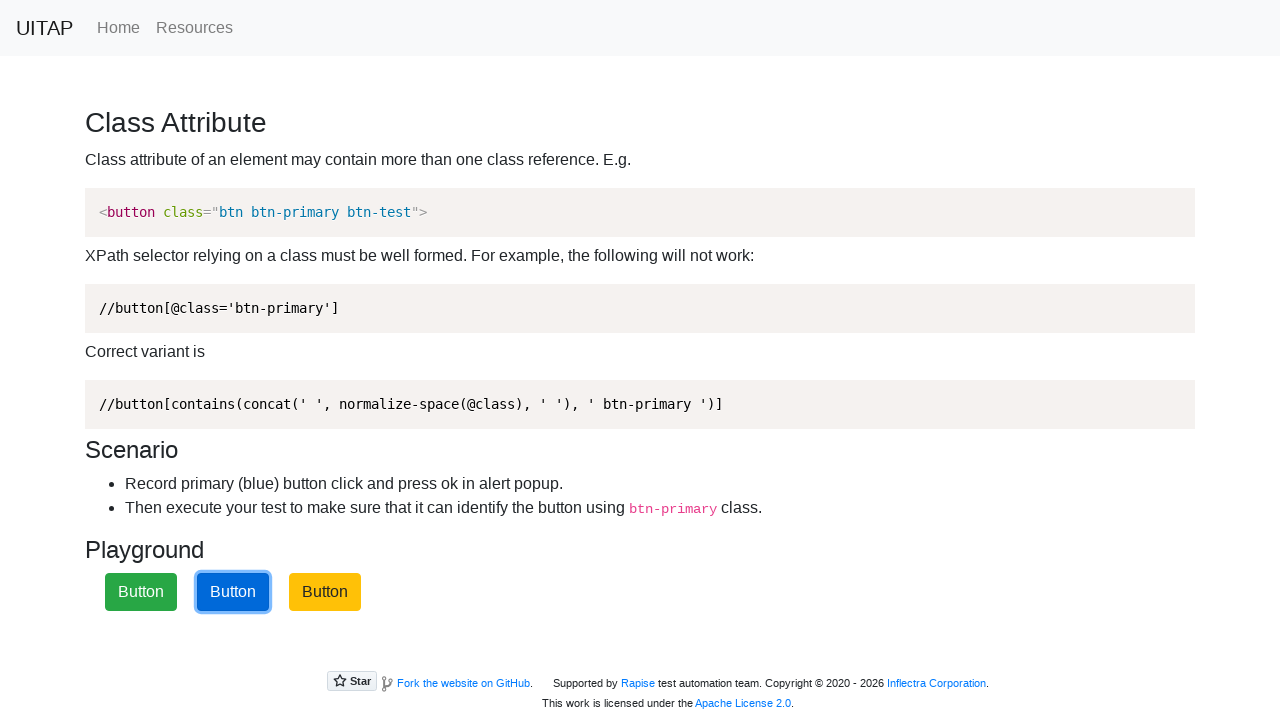

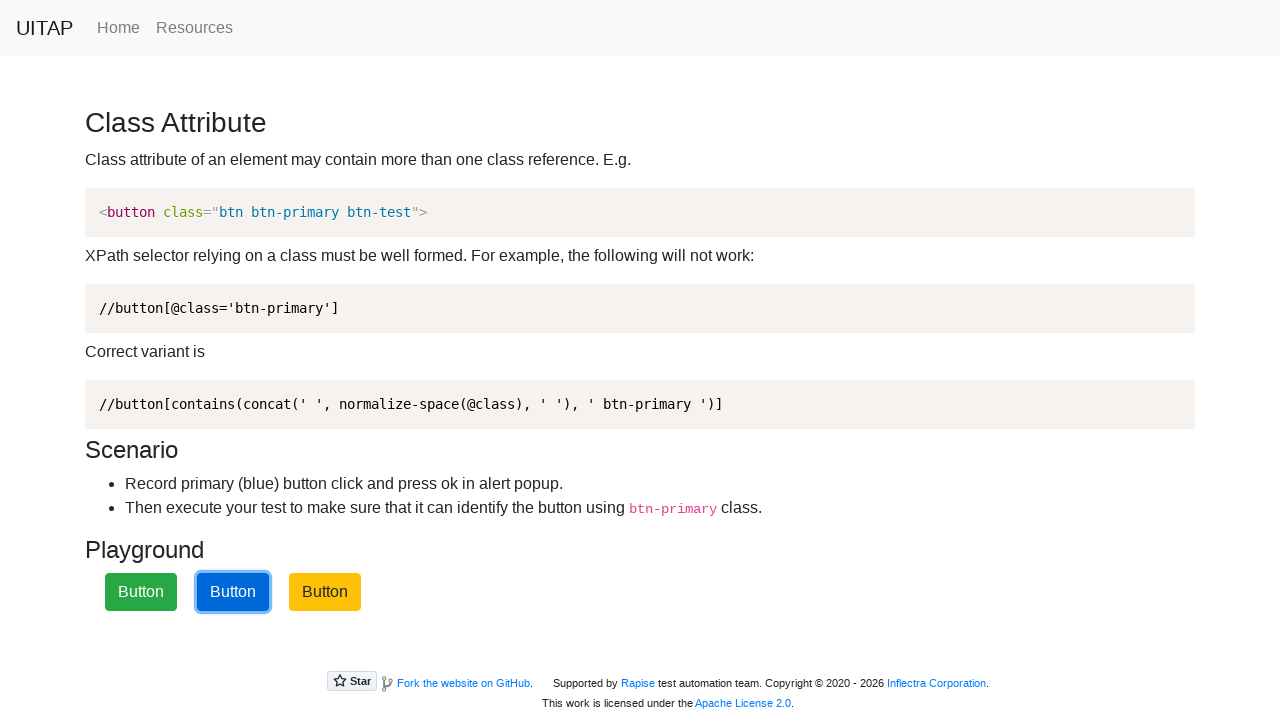